Navigates to Brazil's DATASUS health data portal for birth records, selects a state (Bahia), configures filter options including year and mother's age categories, and submits the form to view results.

Starting URL: https://datasus.saude.gov.br/nascidos-vivos-desde-1994/

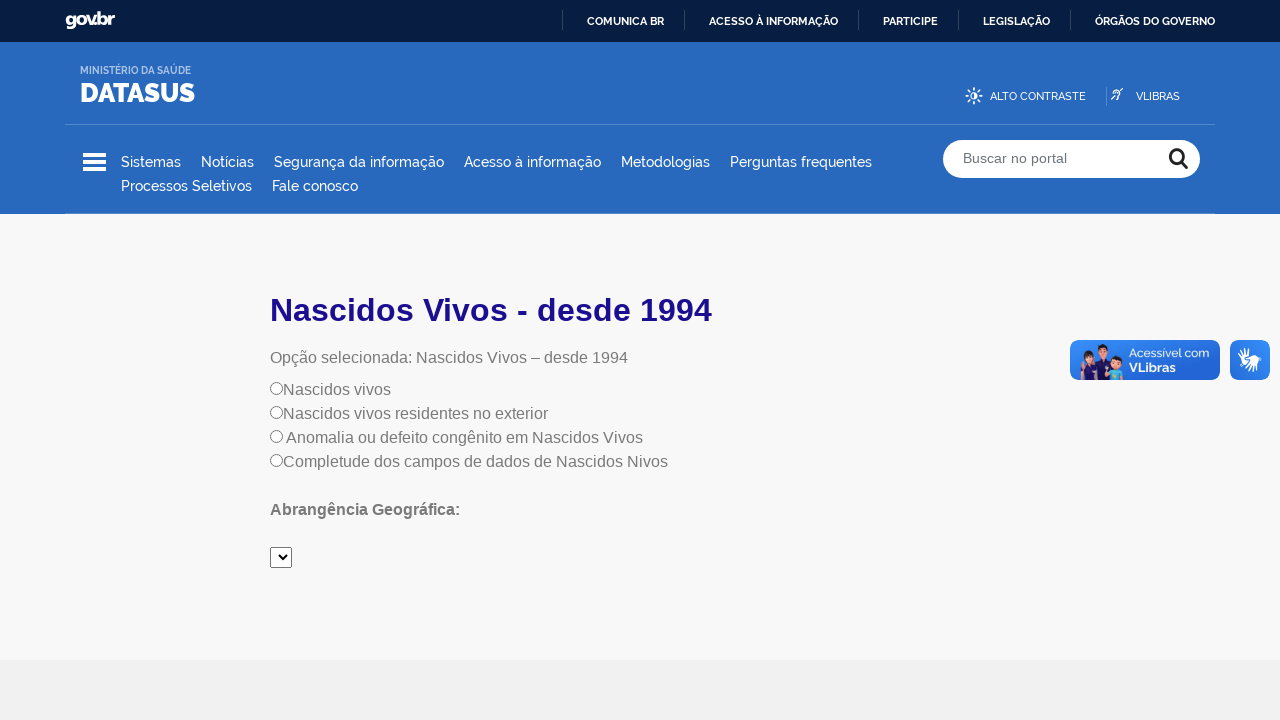

Clicked radio button to access data at (276, 388) on input[name='radiobutton']
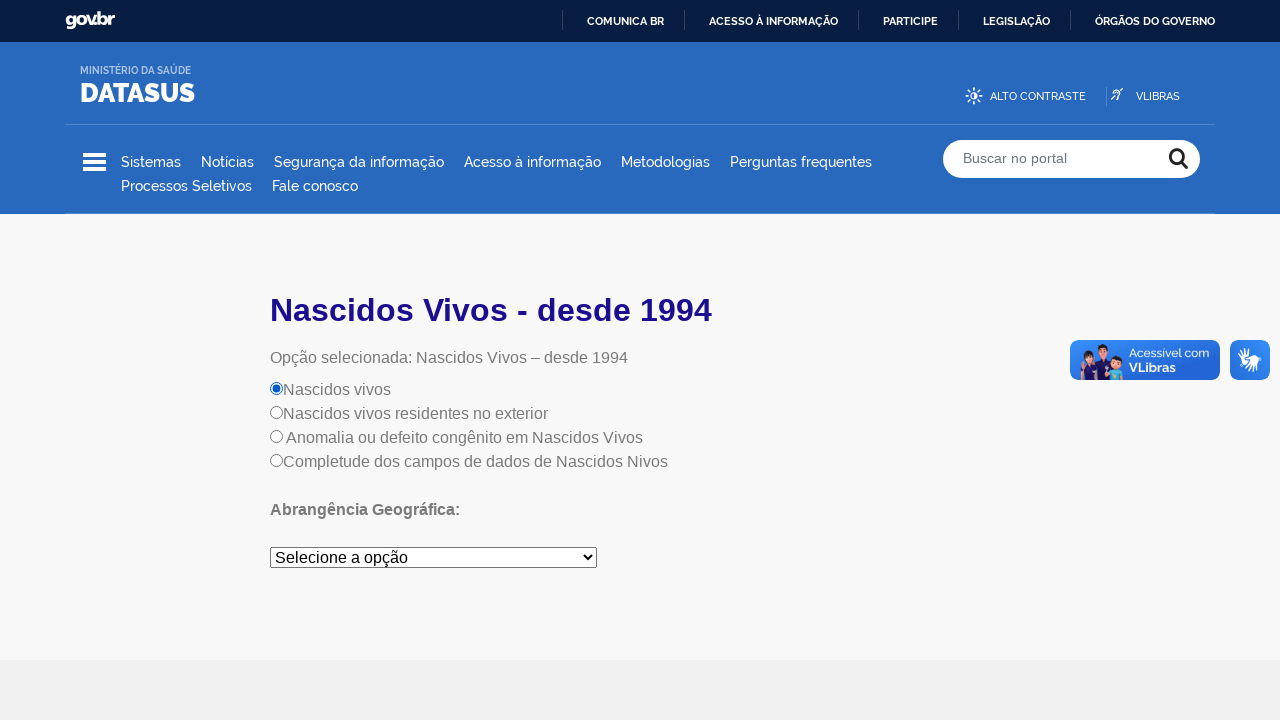

Selected Bahia as the state on #mySelect
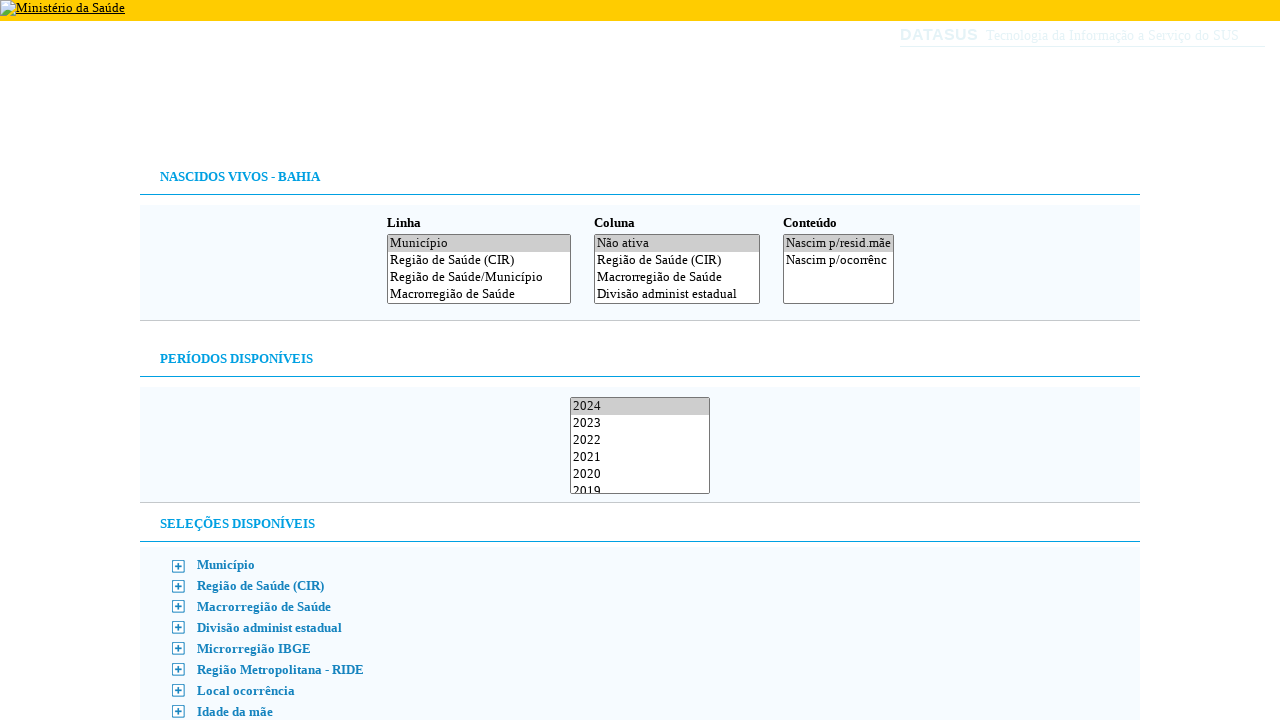

Form loaded successfully
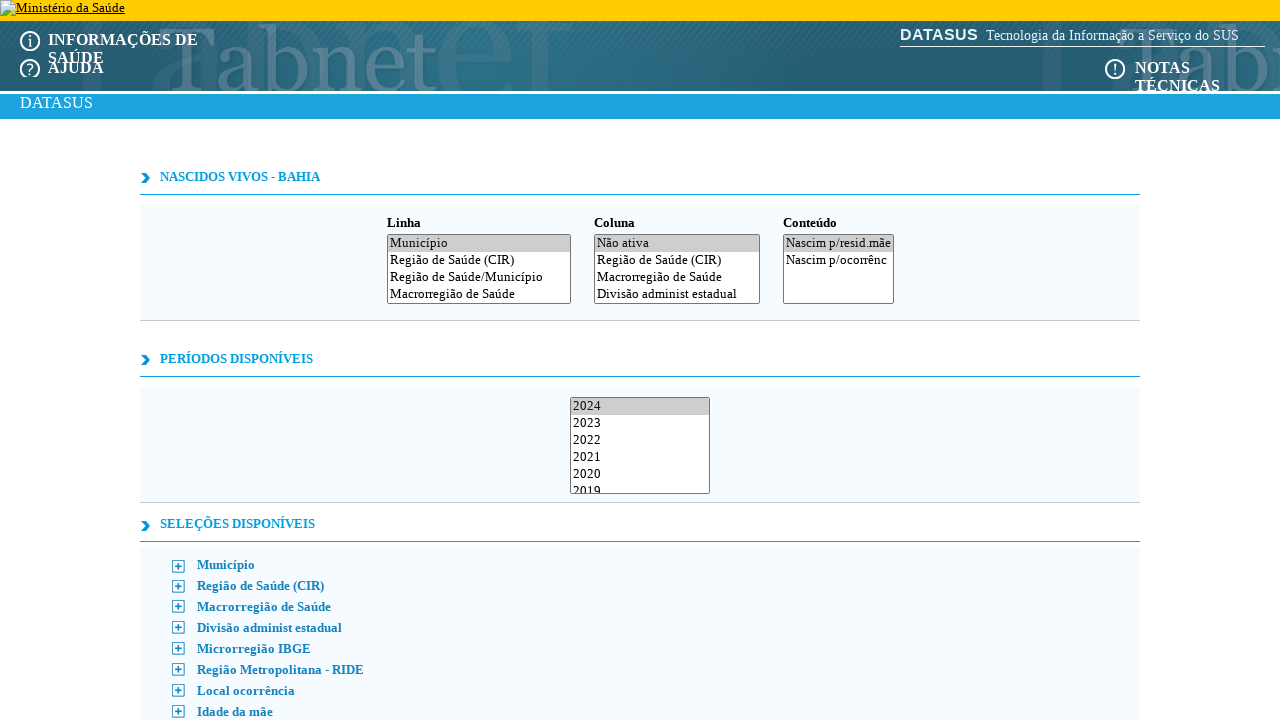

Selected 'Idade da mãe' (Mother's age) from column dropdown on #C
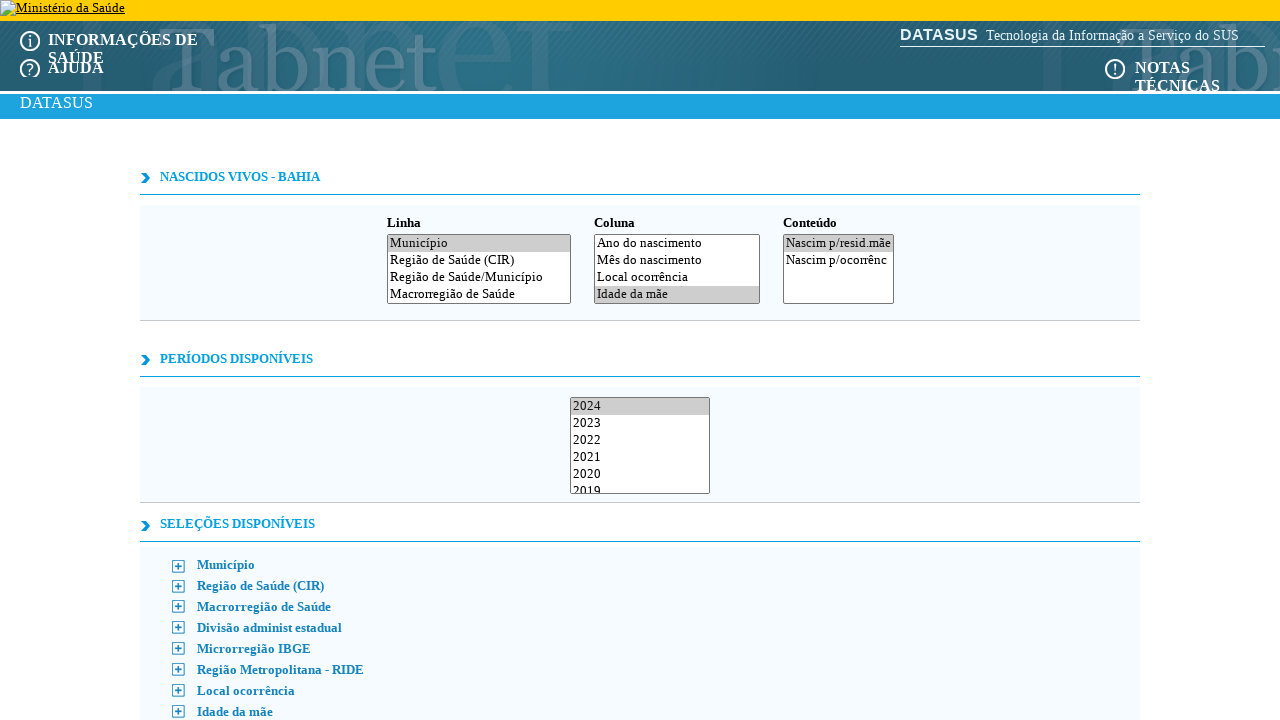

Deselected year 2022 on #A
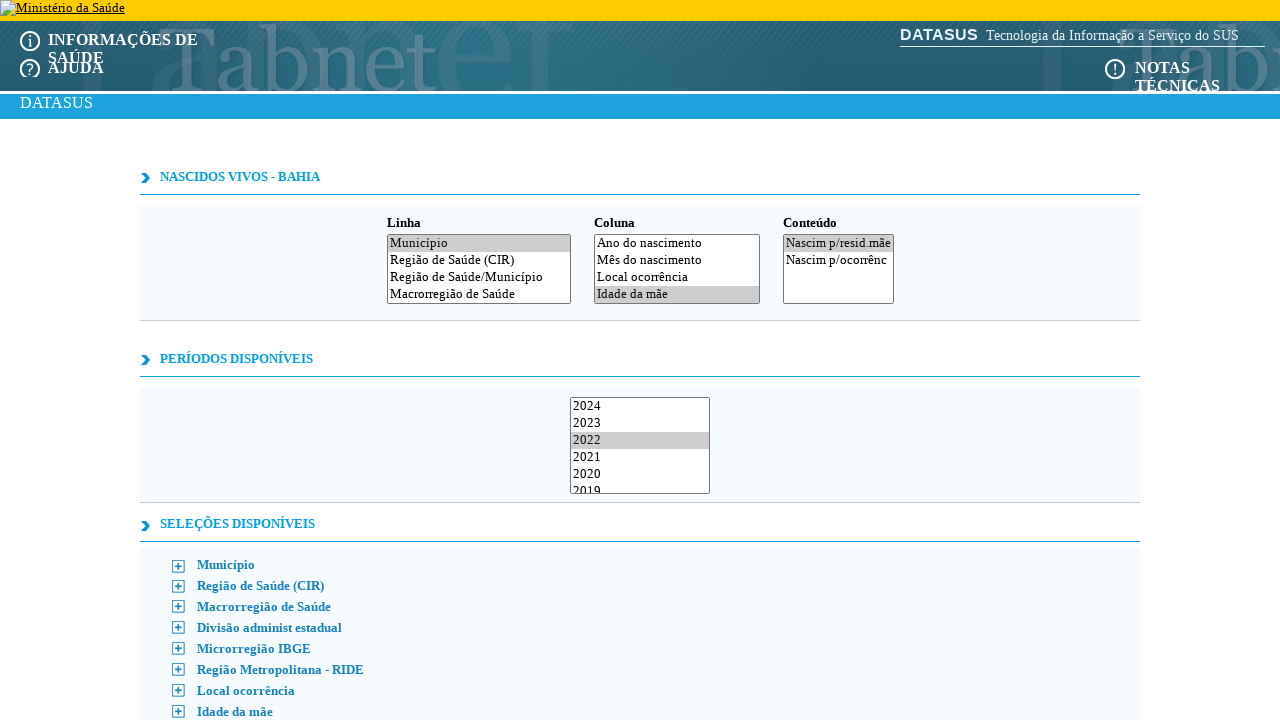

Selected year 2021 on #A
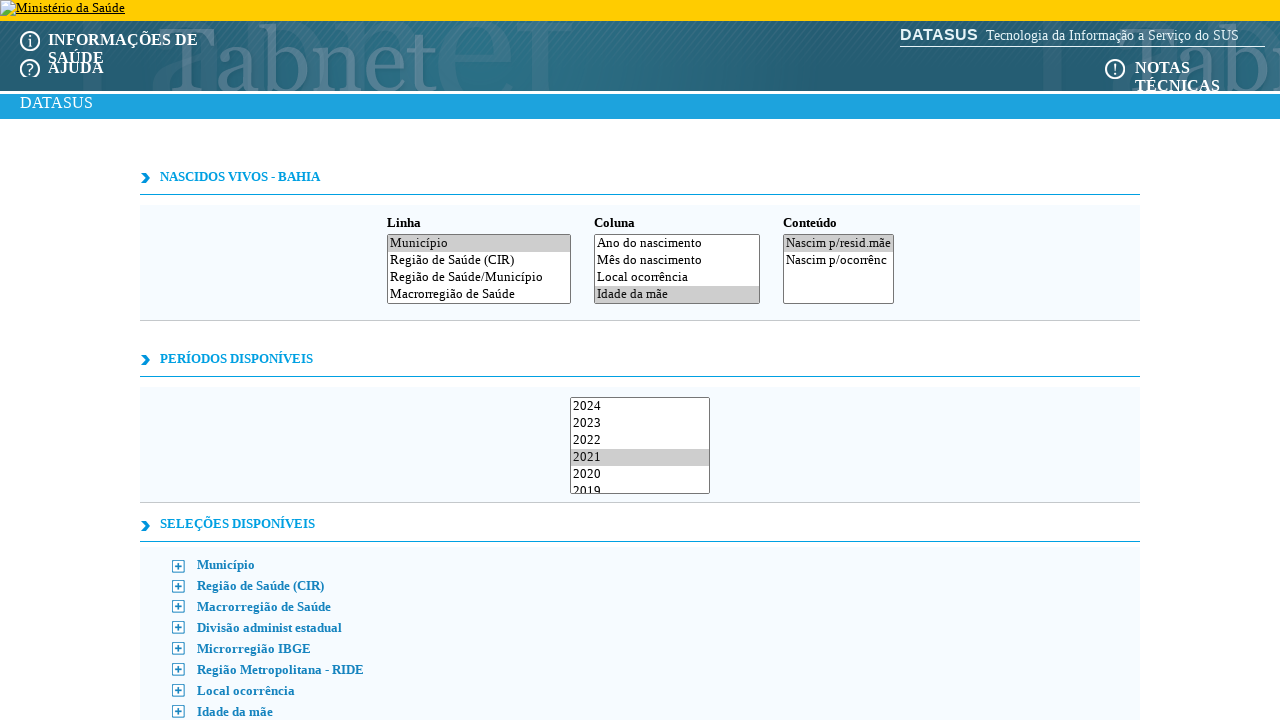

Expanded age category filter at (178, 712) on #fig8
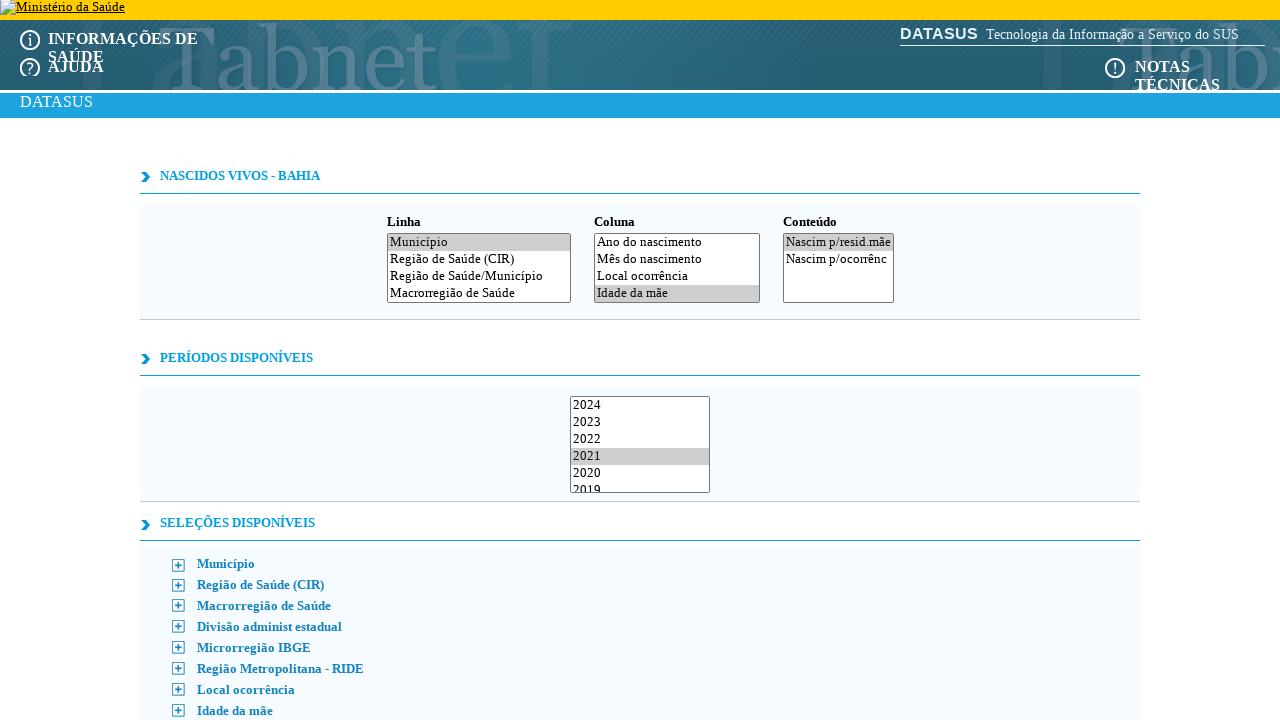

Deselected 'Todas as categorias' (All categories) on #S8
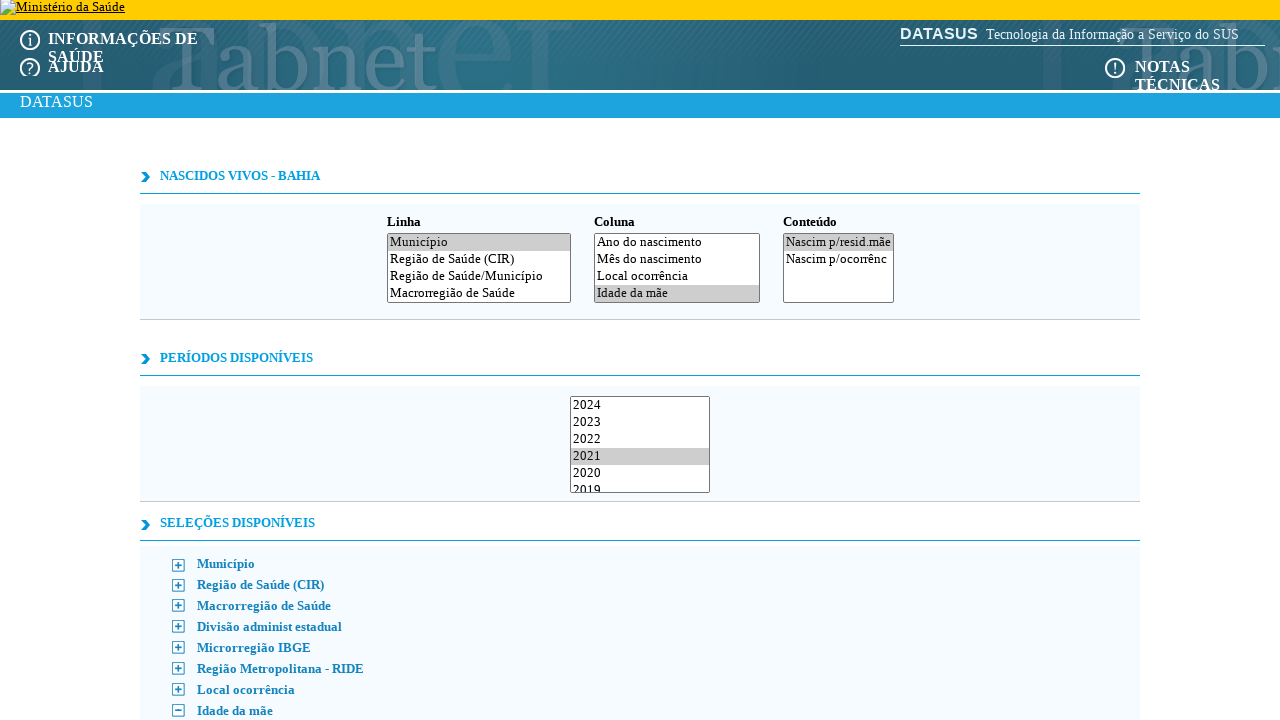

Selected age range 'Menor de 10 anos' (Less than 10 years) on #S8
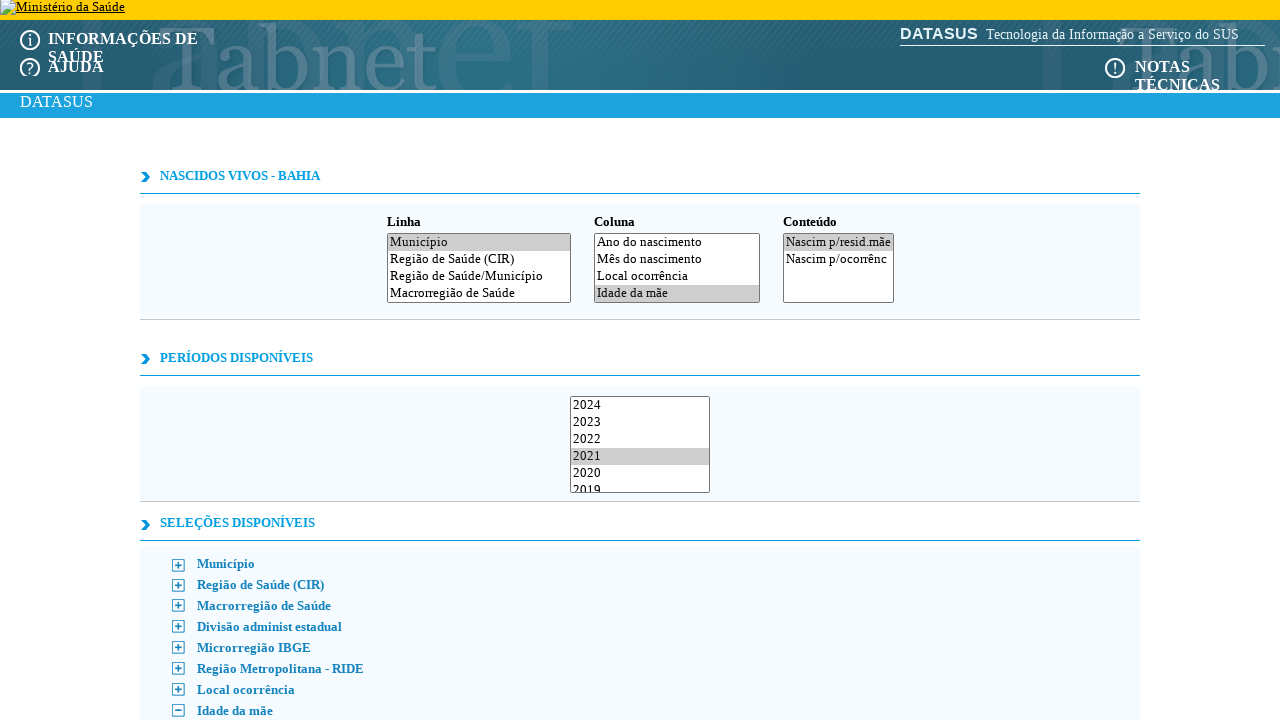

Selected age range '10 a 14 anos' (10 to 14 years) on #S8
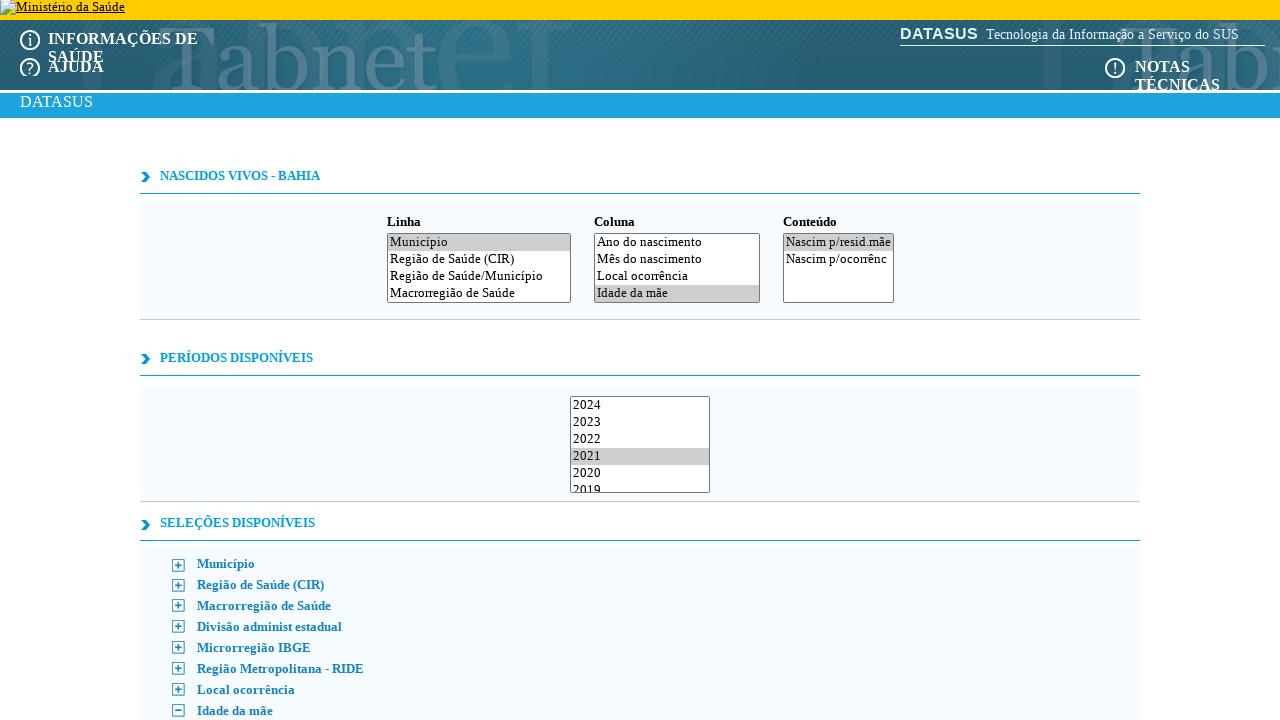

Selected age range '15 a 19 anos' (15 to 19 years) on #S8
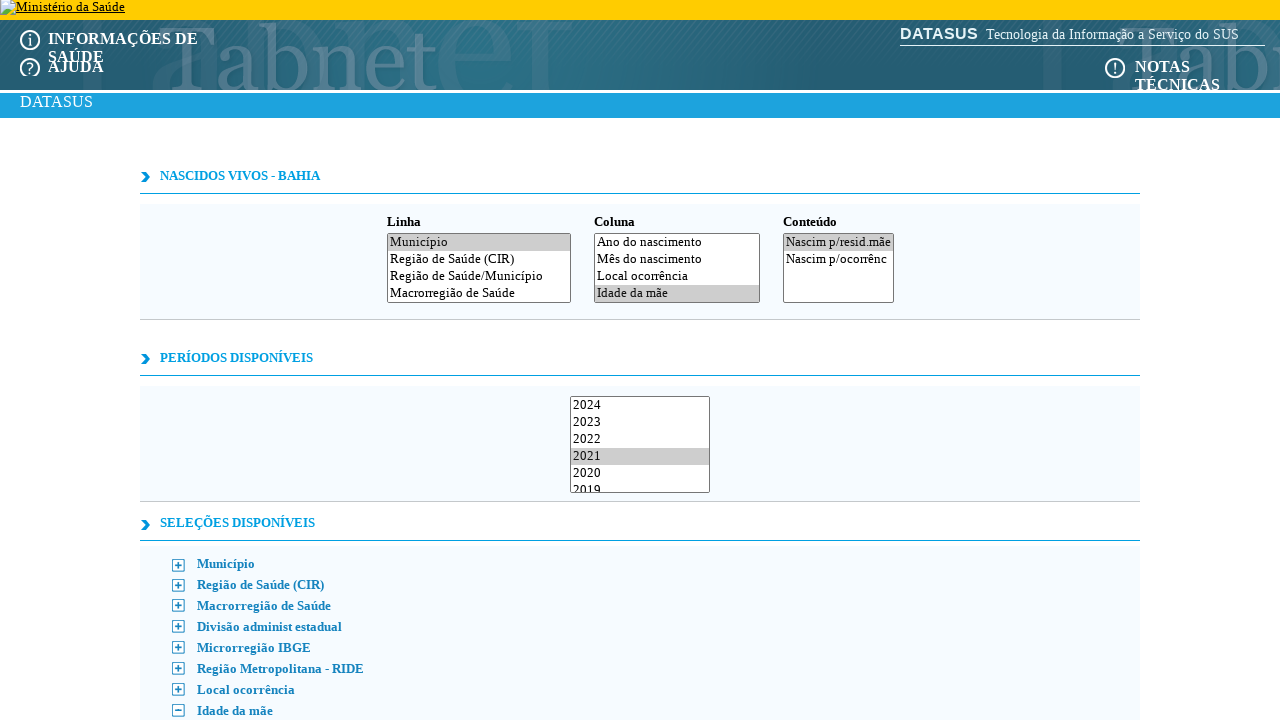

Clicked additional option at (685, 360) on #Z
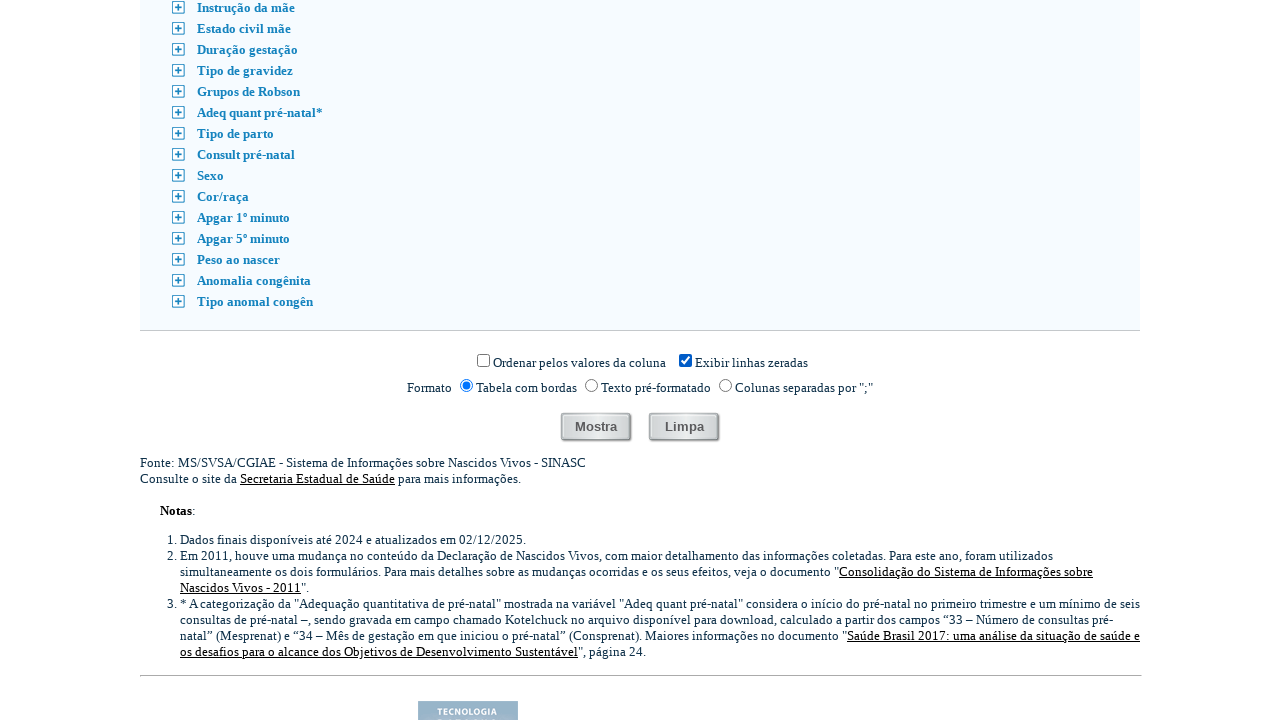

Selected PRN output format at (726, 386) on input[value='prn']
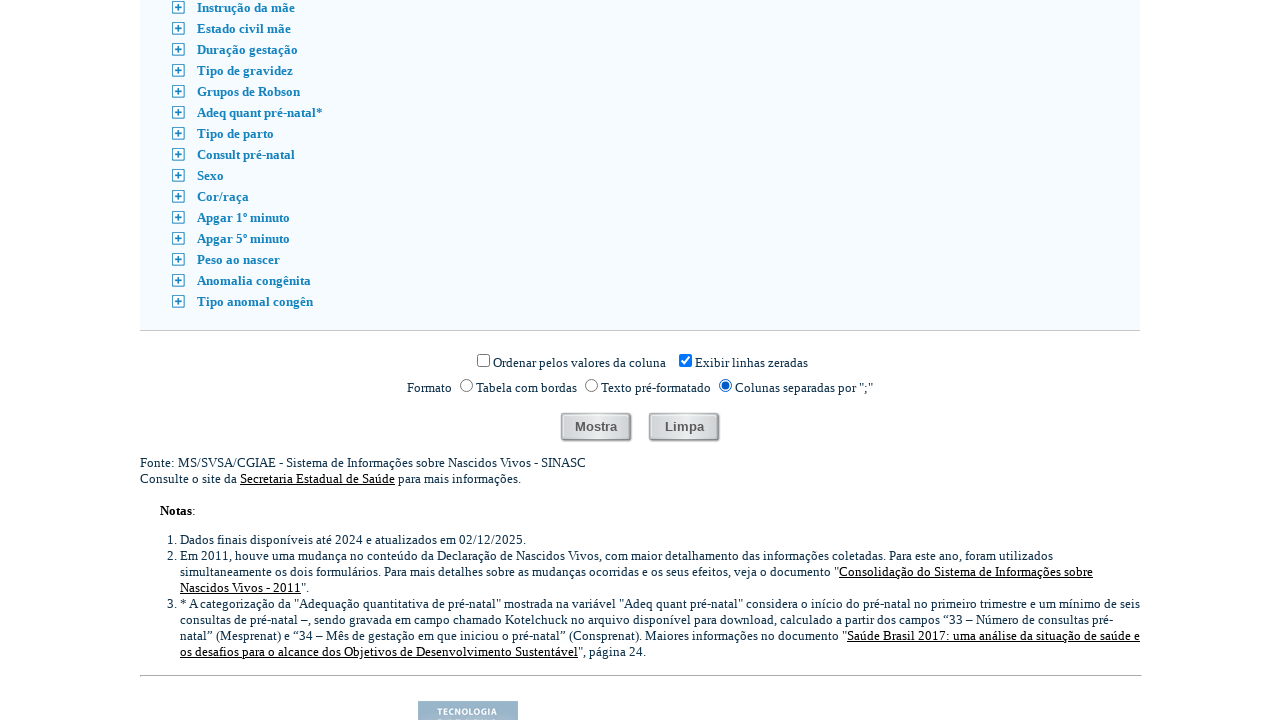

Clicked submit button to view results at (596, 428) on input.mostra
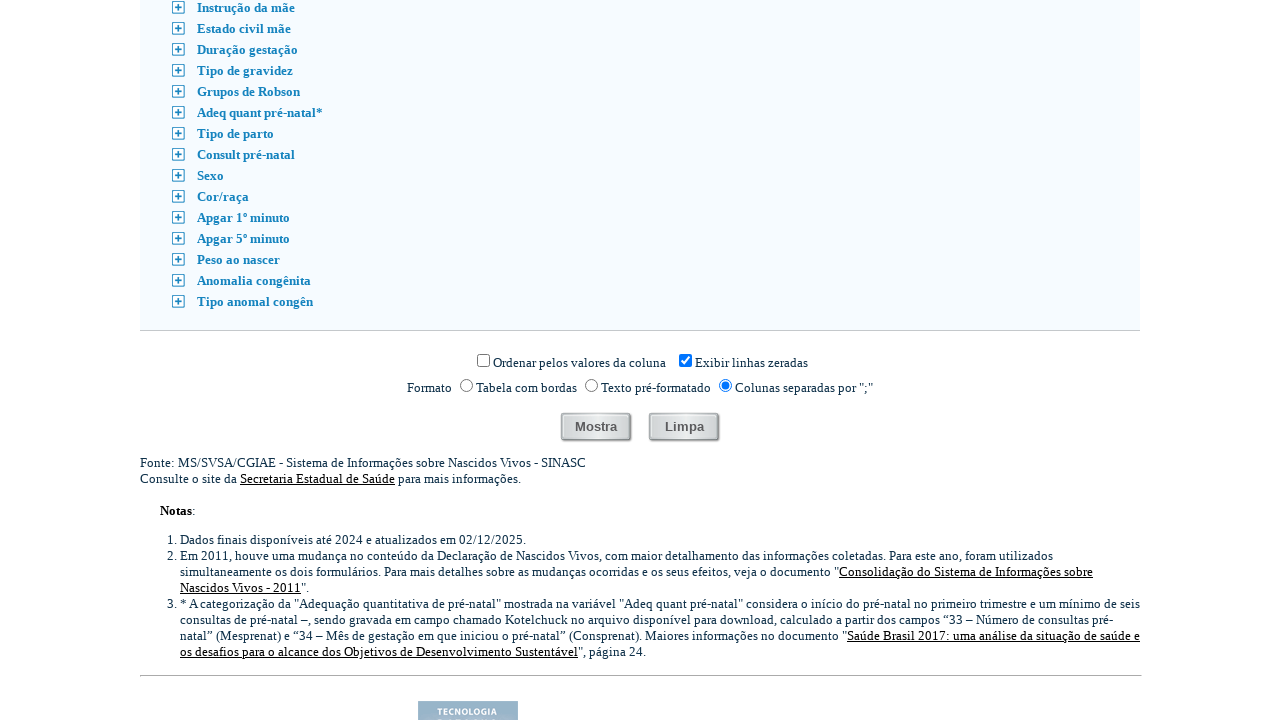

Waited for new page to open
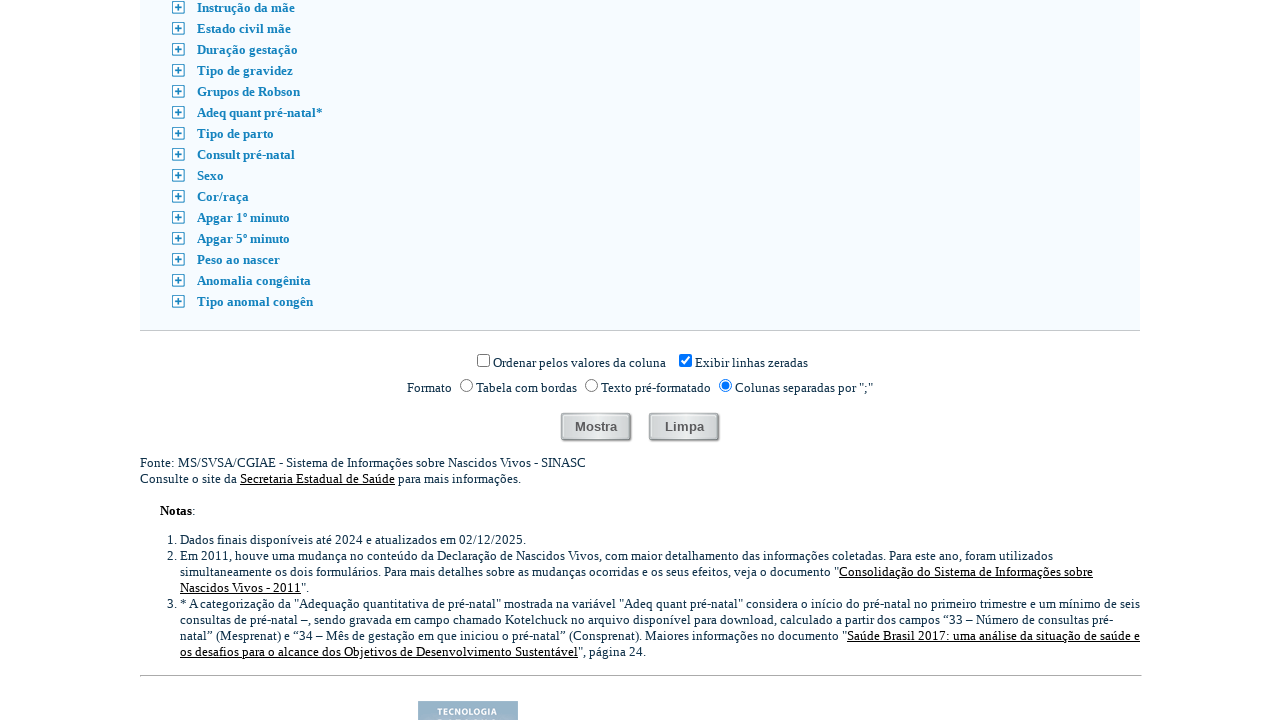

New page loaded with results
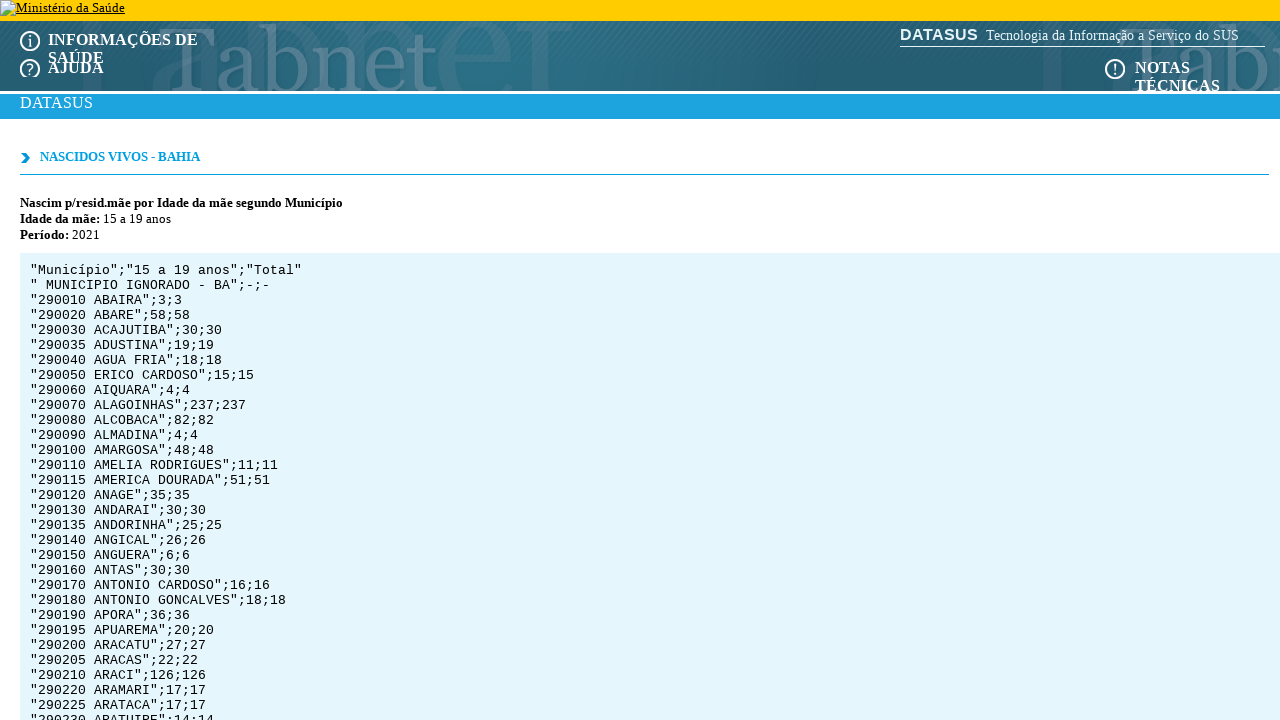

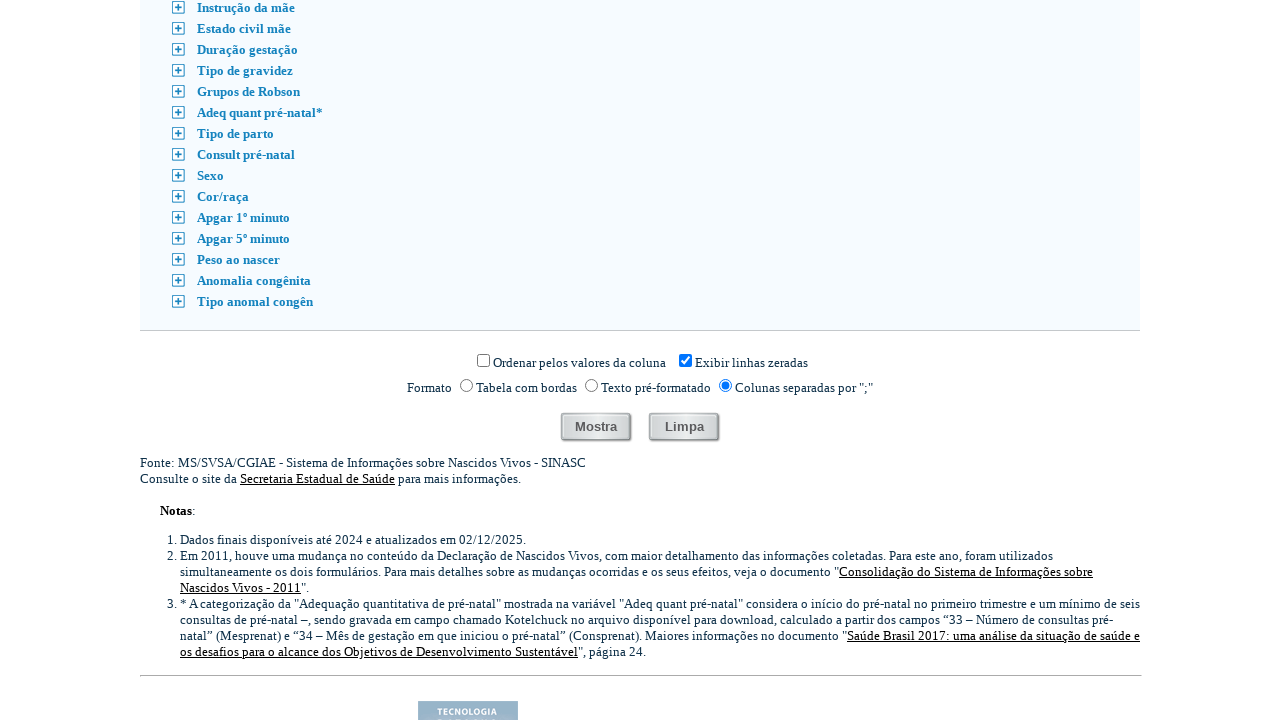